Tests multi-select dropdown functionality by selecting multiple options using different methods (visible text, index, value) and then deselecting an option

Starting URL: https://training-support.net/webelements/selects

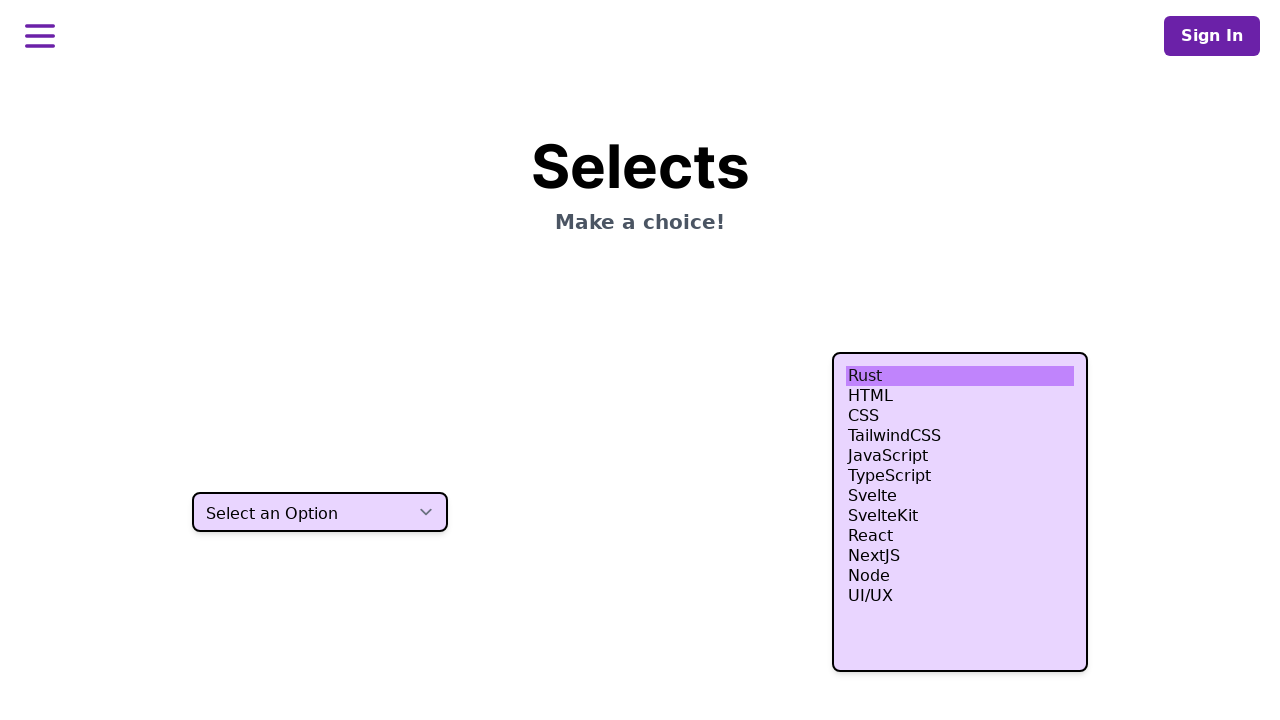

Selected 'HTML' option using visible text from multi-select dropdown on select.h-80
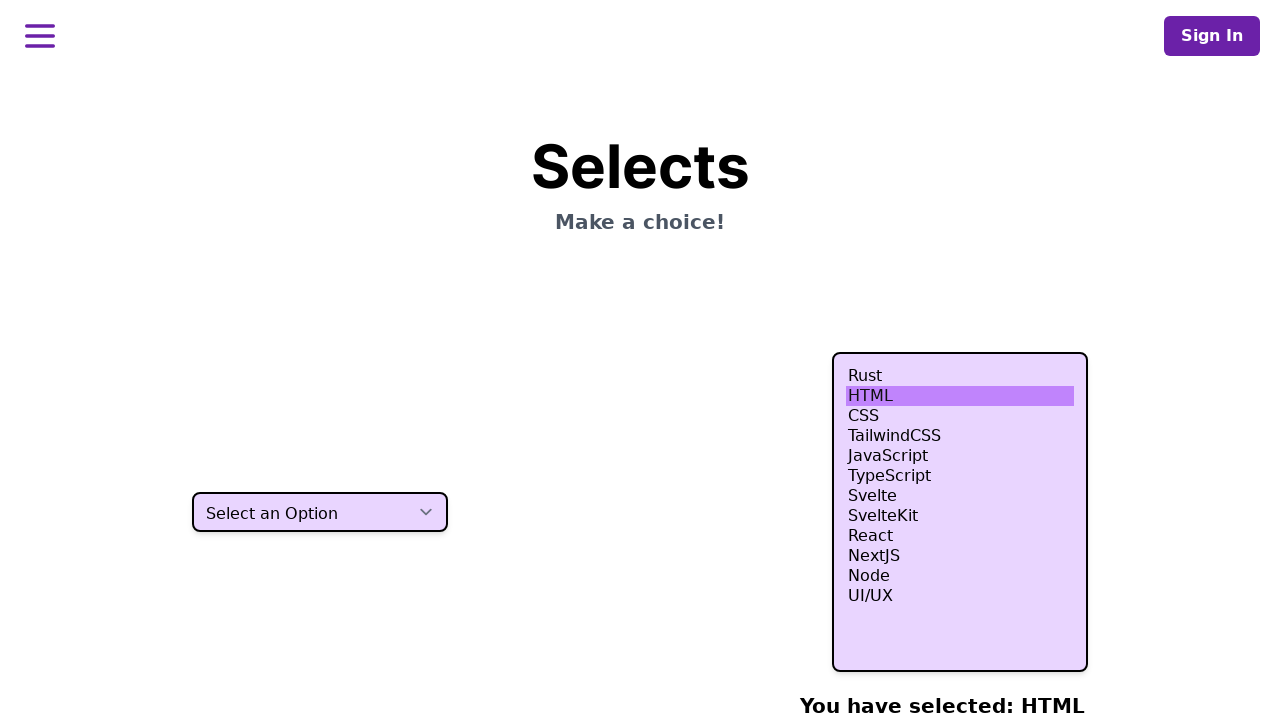

Selected 4th option (index 3) from multi-select dropdown on select.h-80
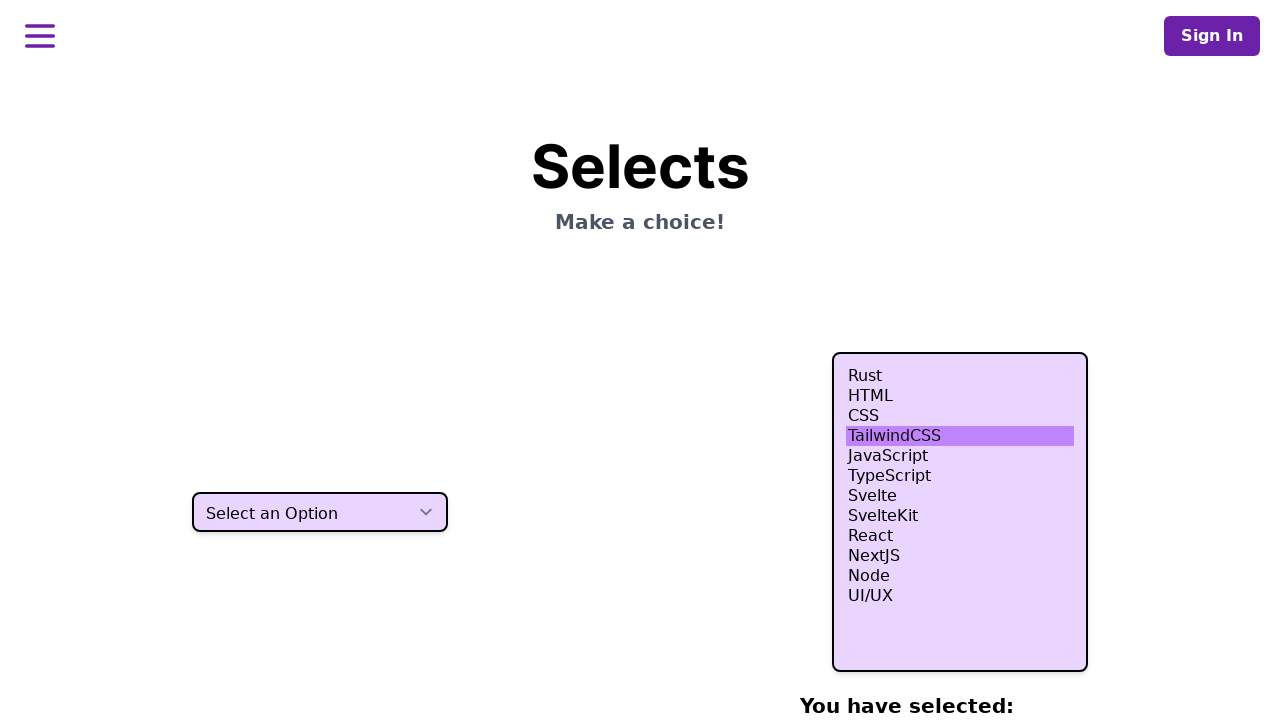

Selected 5th option (index 4) from multi-select dropdown on select.h-80
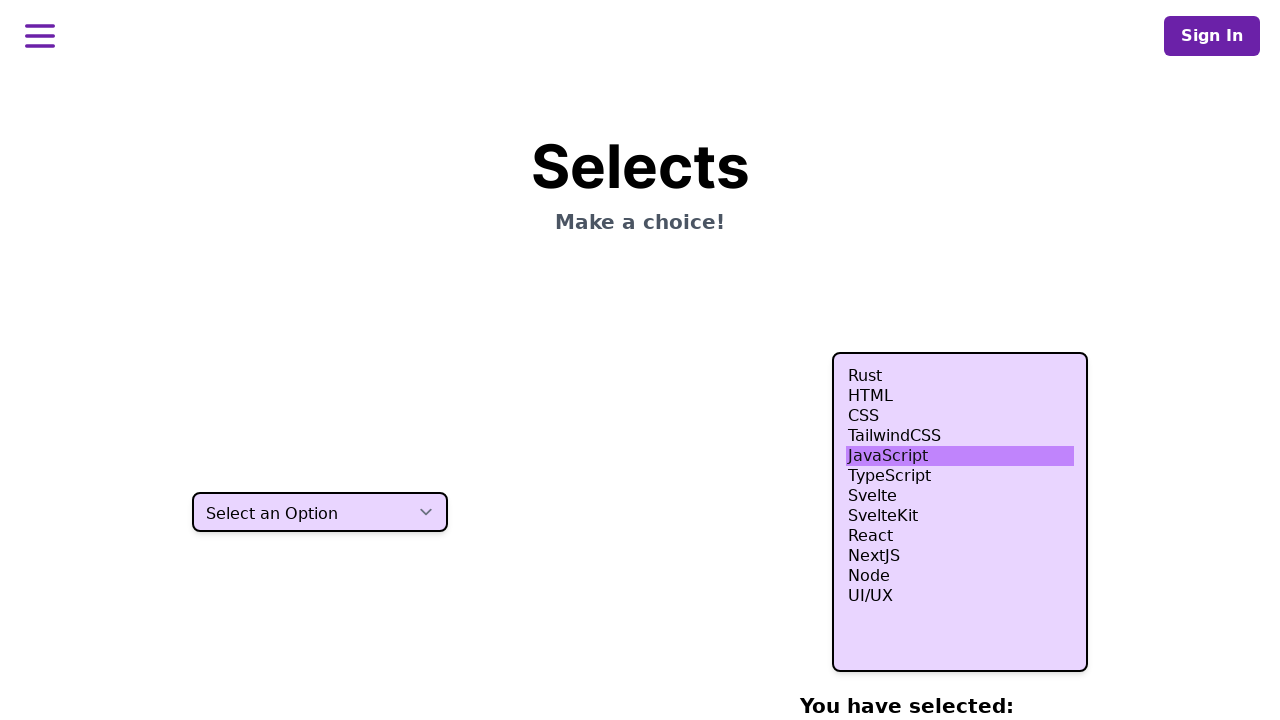

Selected 6th option (index 5) from multi-select dropdown on select.h-80
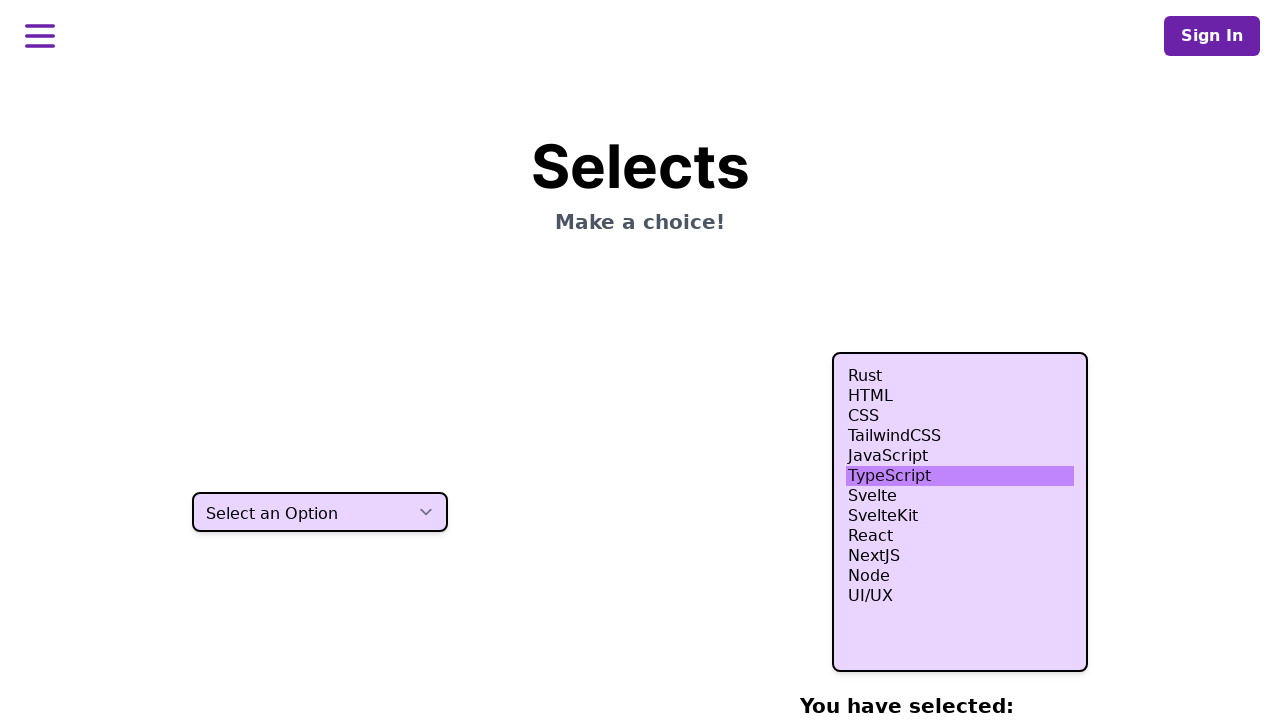

Selected 'Node' option using value attribute 'nodejs' on select.h-80
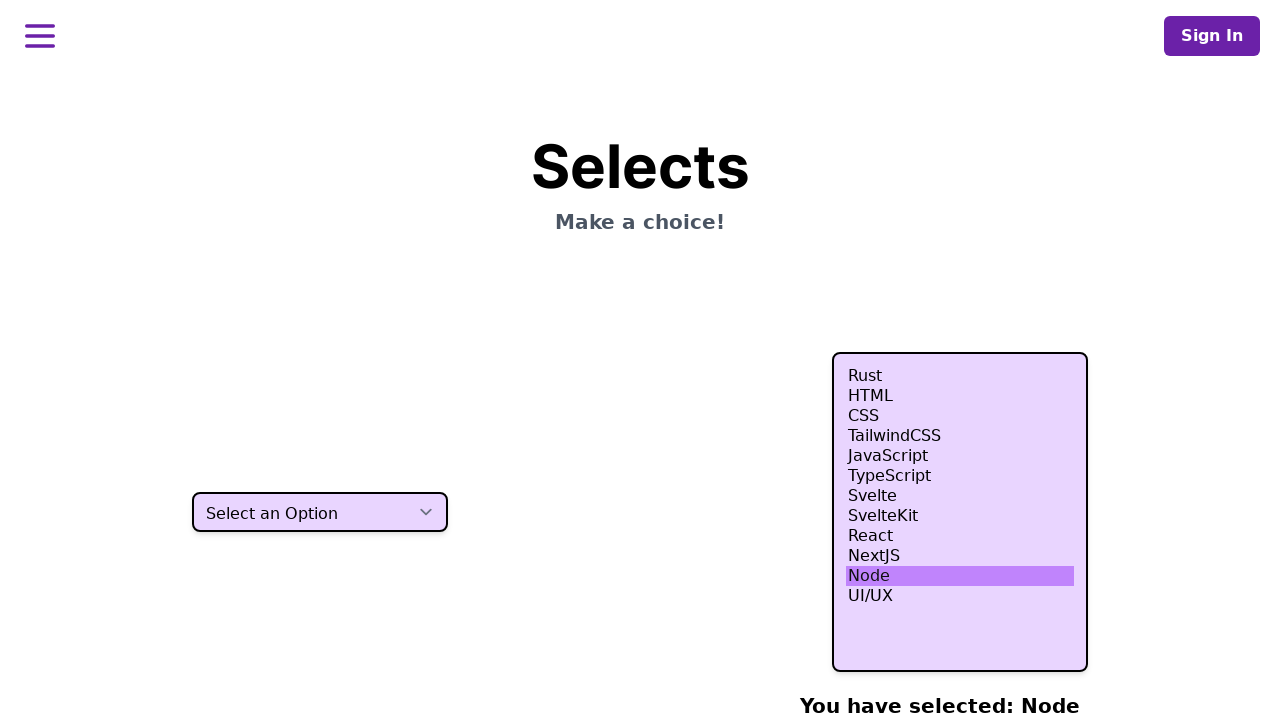

Waited 500ms to observe all selections
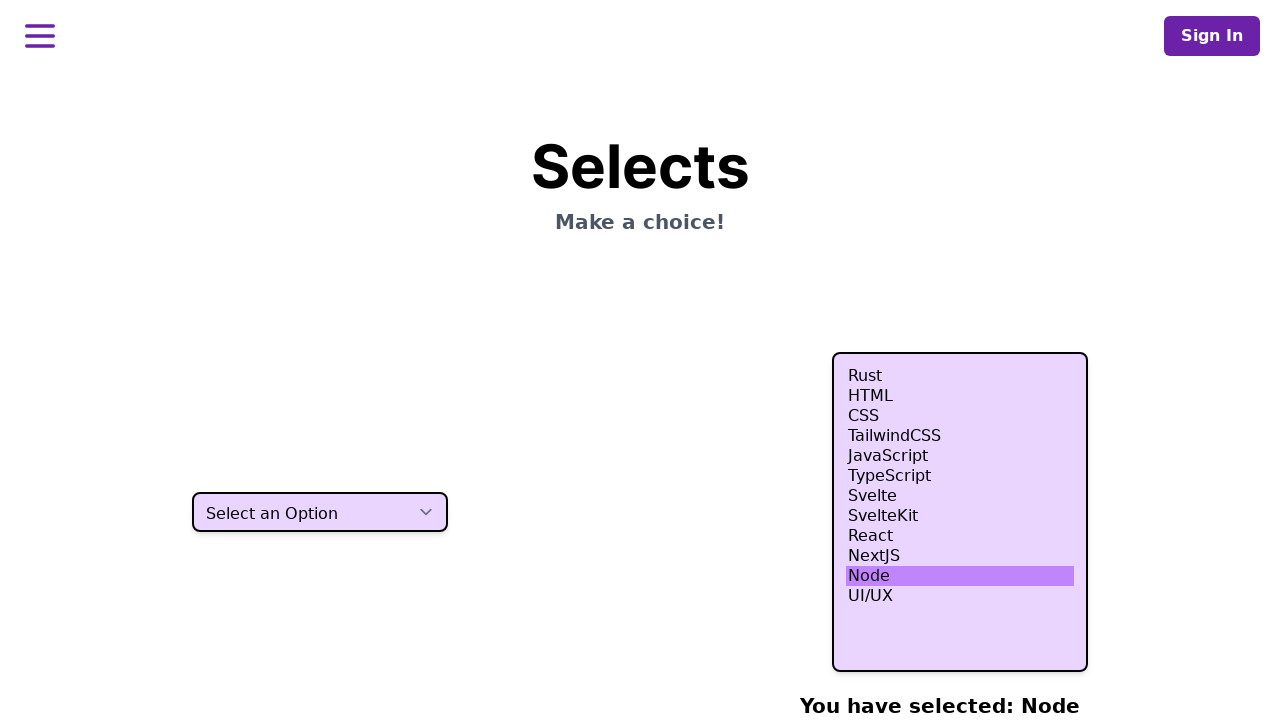

Deselected 5th option (index 4) from multi-select dropdown using JavaScript evaluation
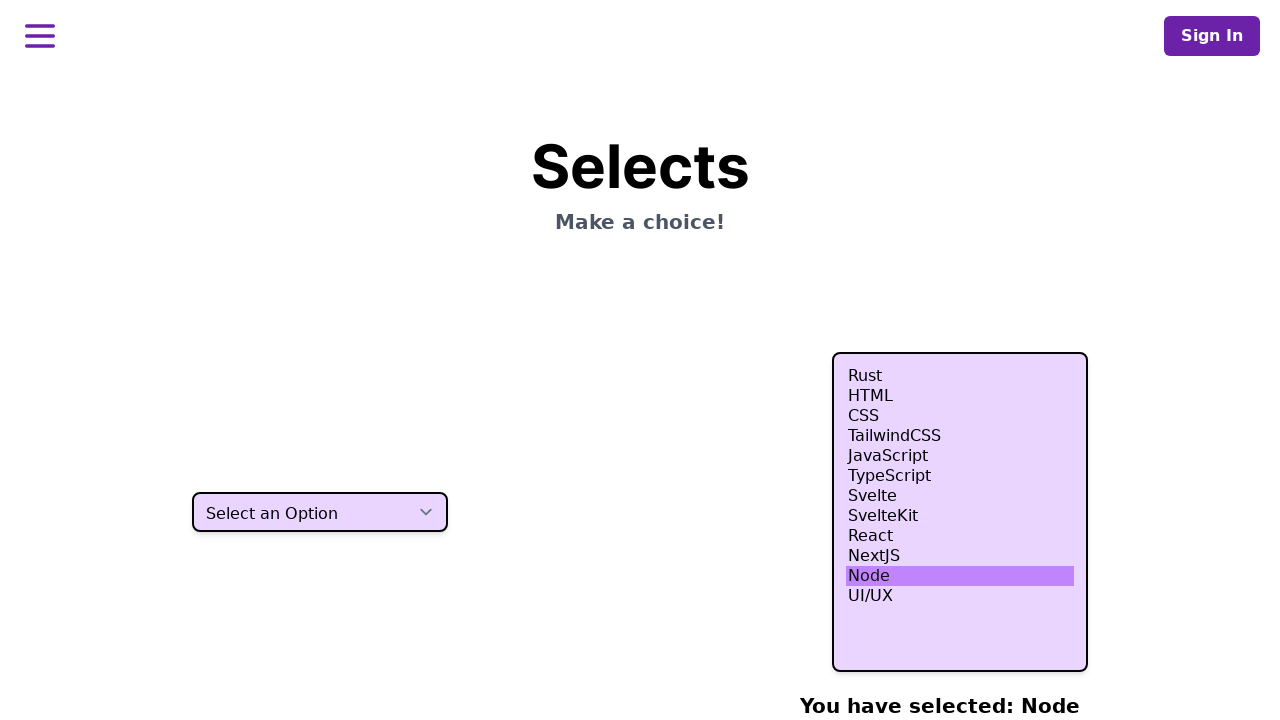

Waited 500ms to observe final selection state after deselection
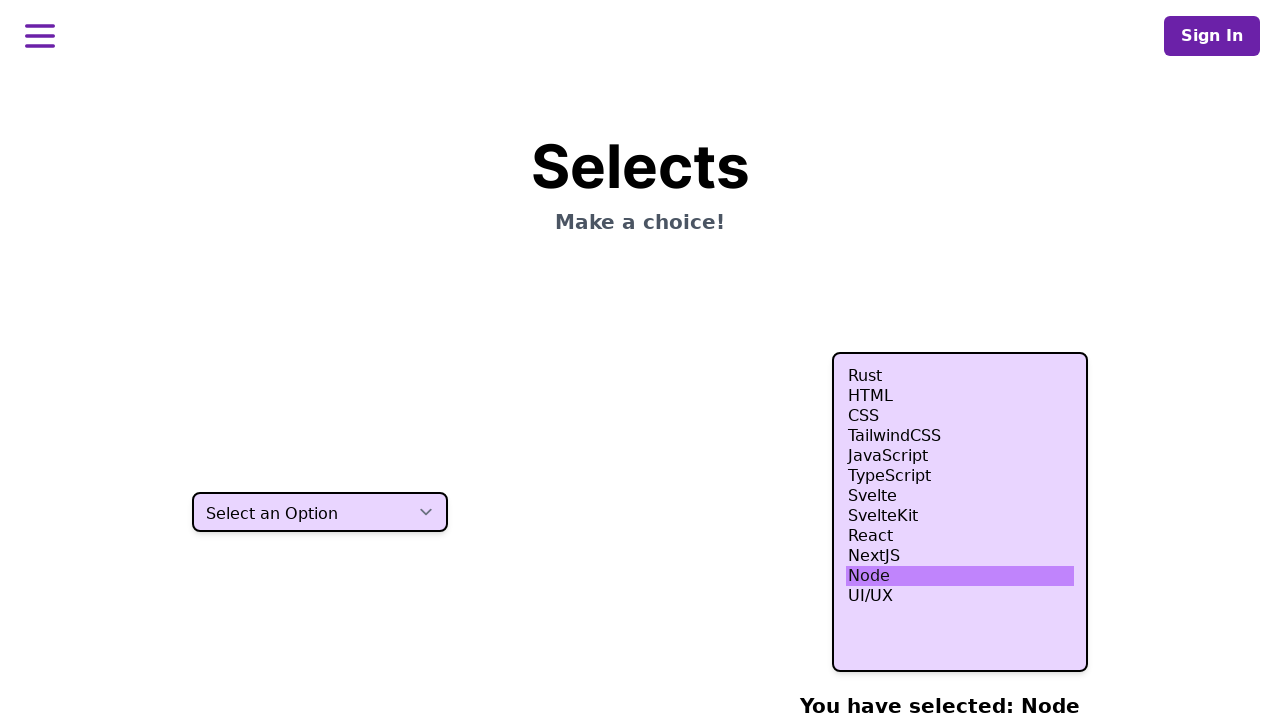

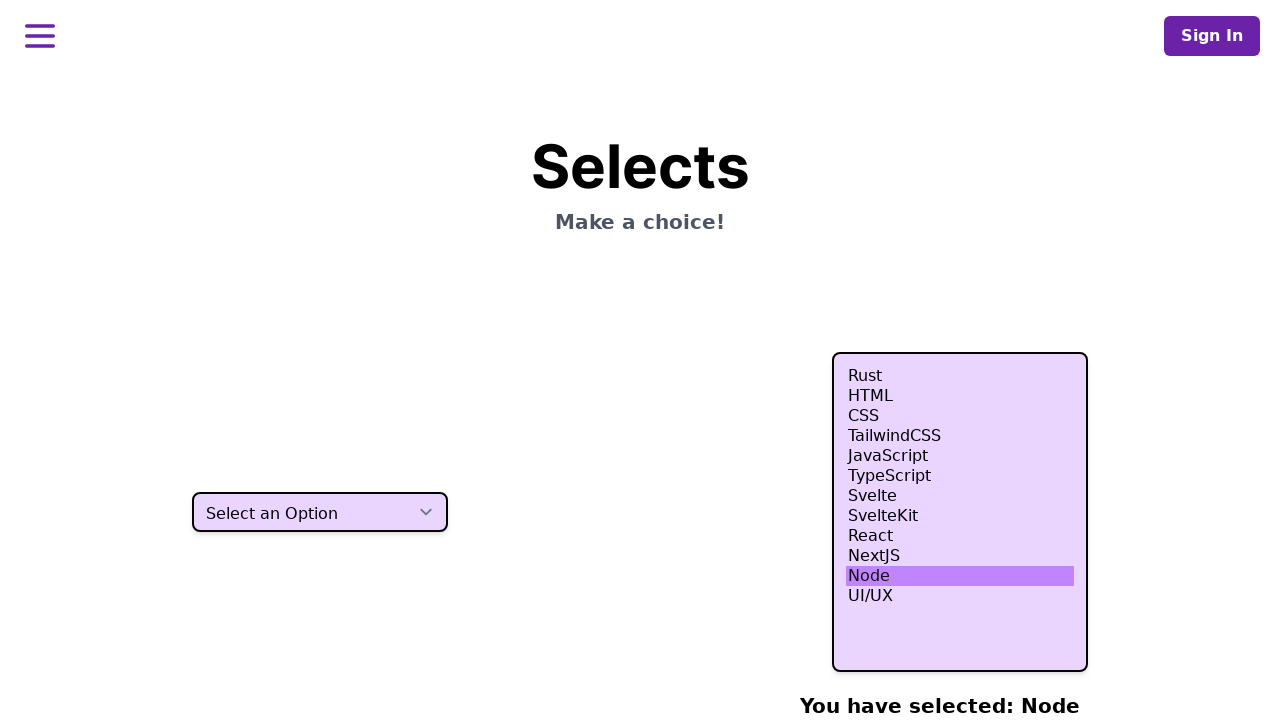